Tests drag and drop functionality by dragging a ball element between two dropzones and verifying the drops

Starting URL: https://training-support.net/webelements/drag-drop

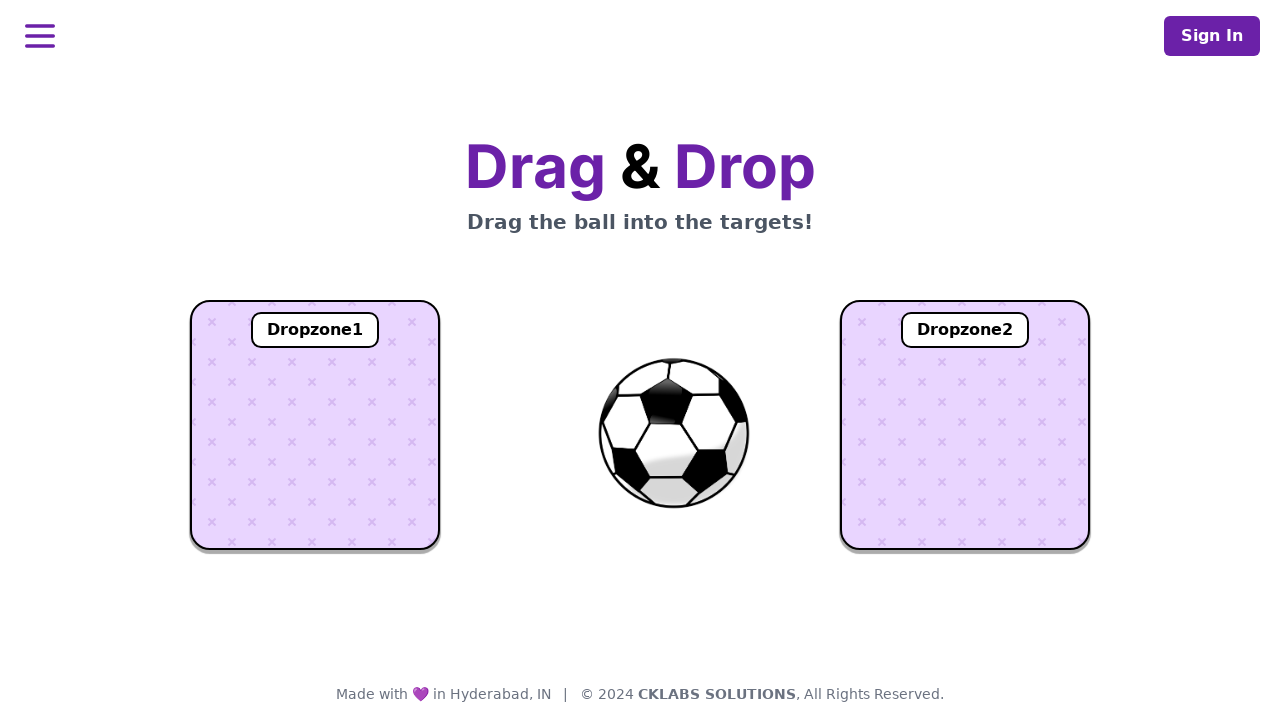

Located the draggable ball element
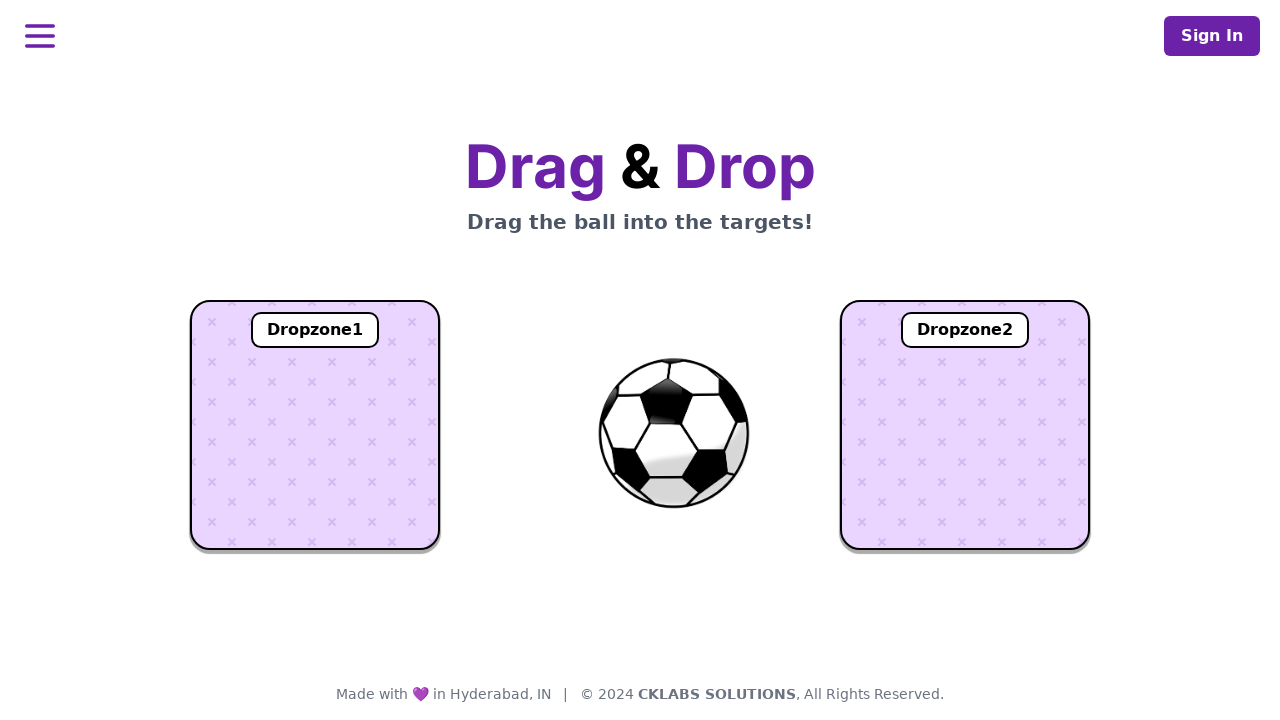

Located dropzone1 element
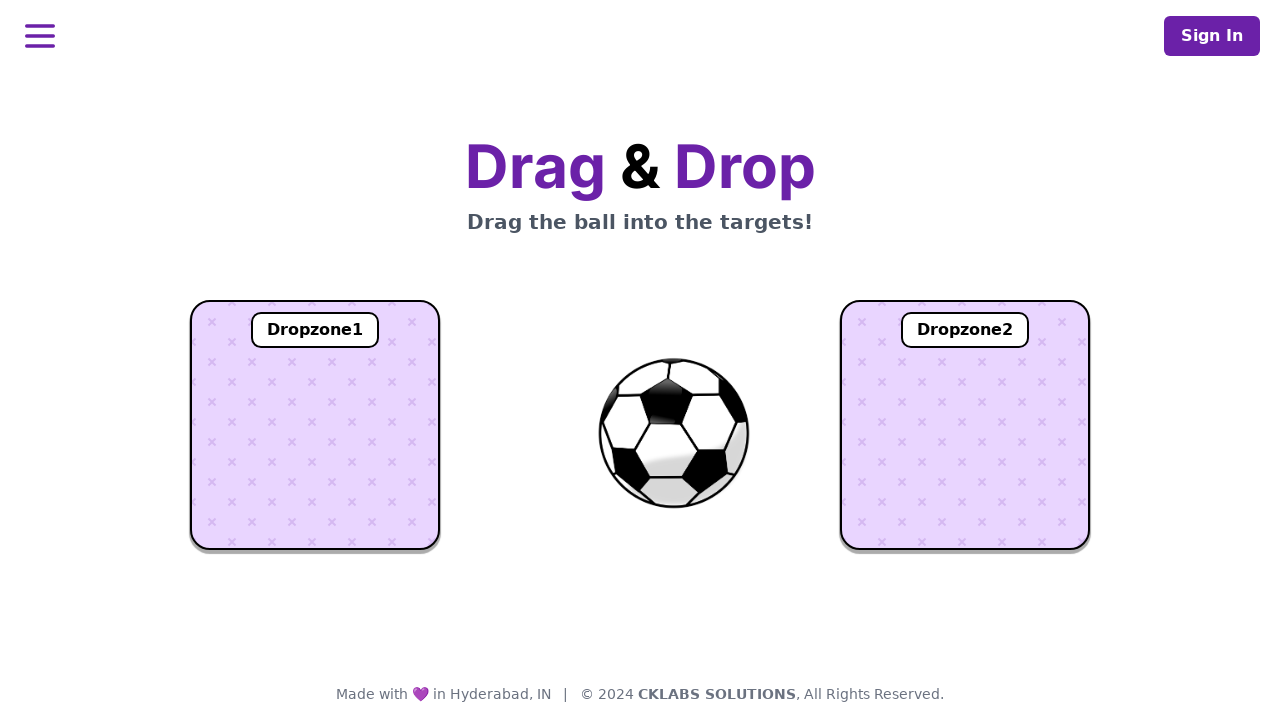

Located dropzone2 element
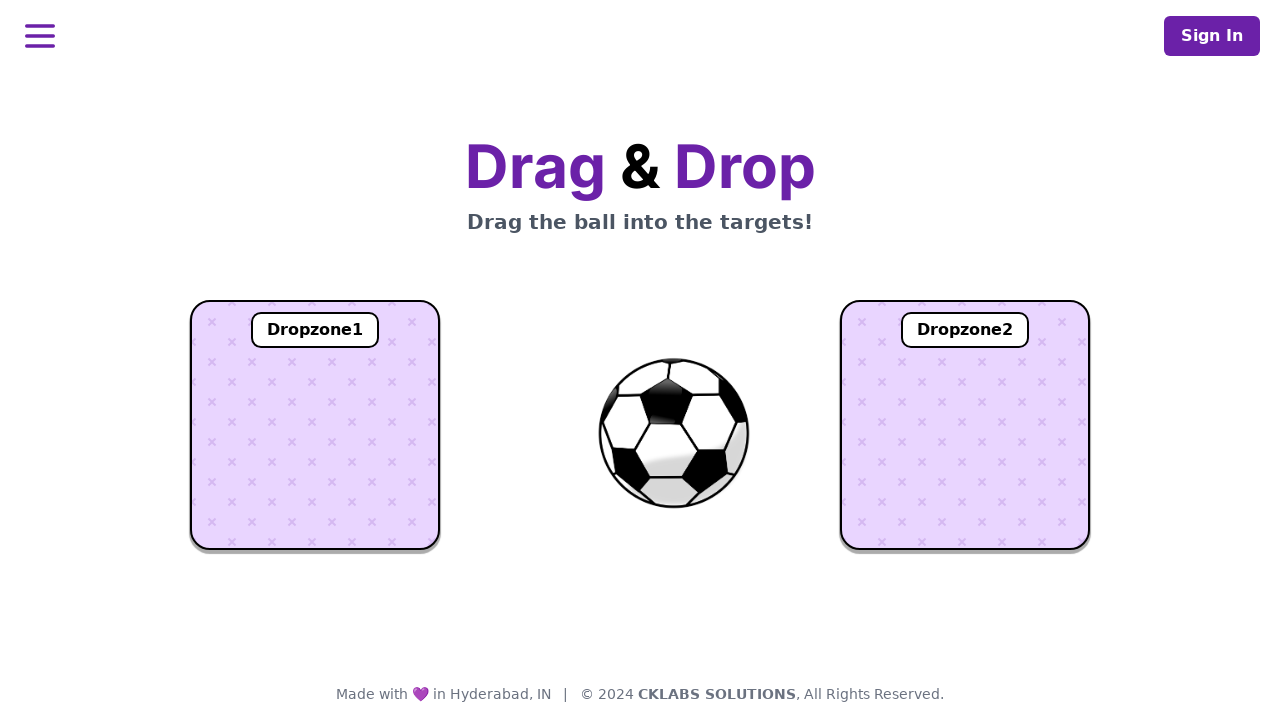

Dragged ball element to dropzone1 at (315, 425)
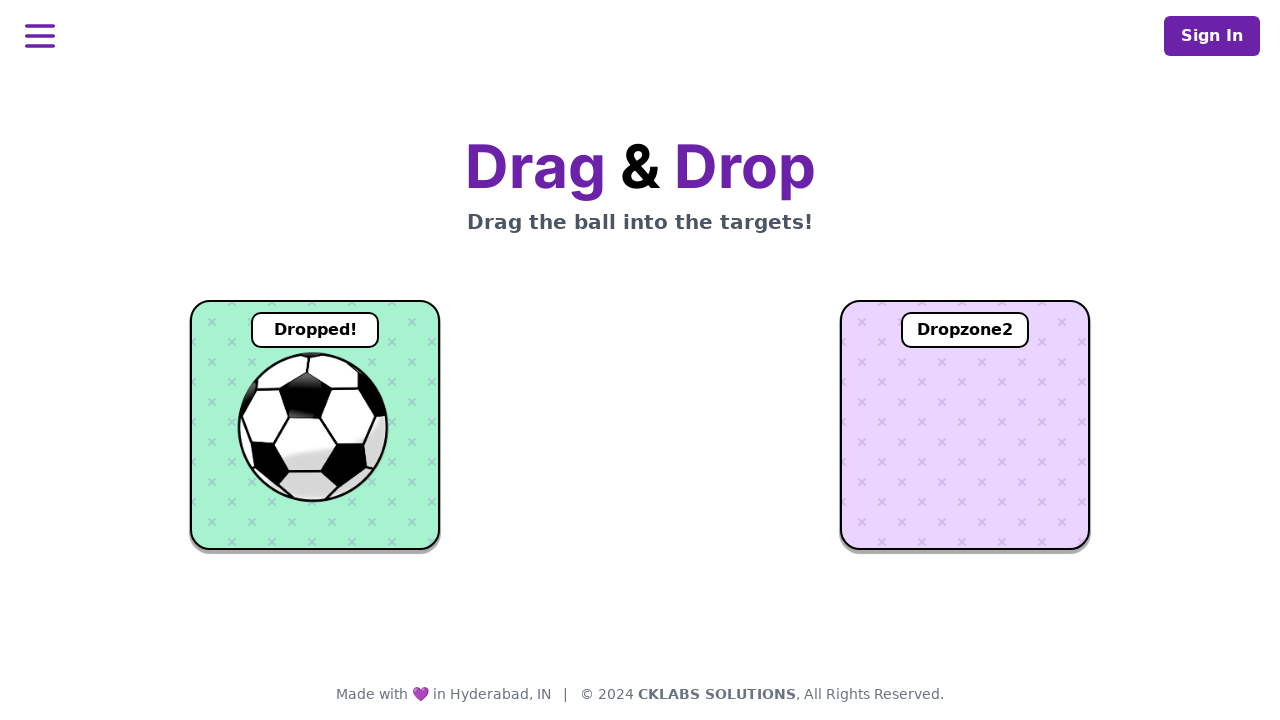

Verified ball successfully dropped in dropzone1 with 'Dropped!' text
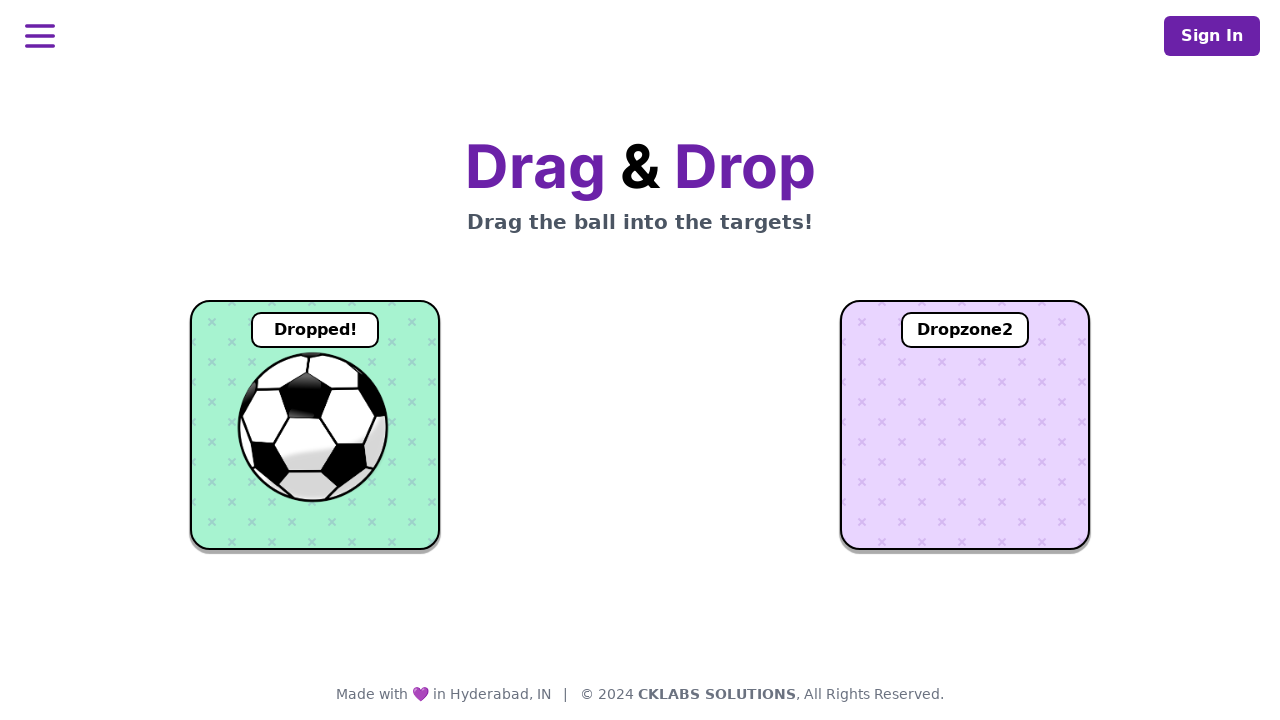

Dragged ball element from dropzone1 to dropzone2 at (965, 425)
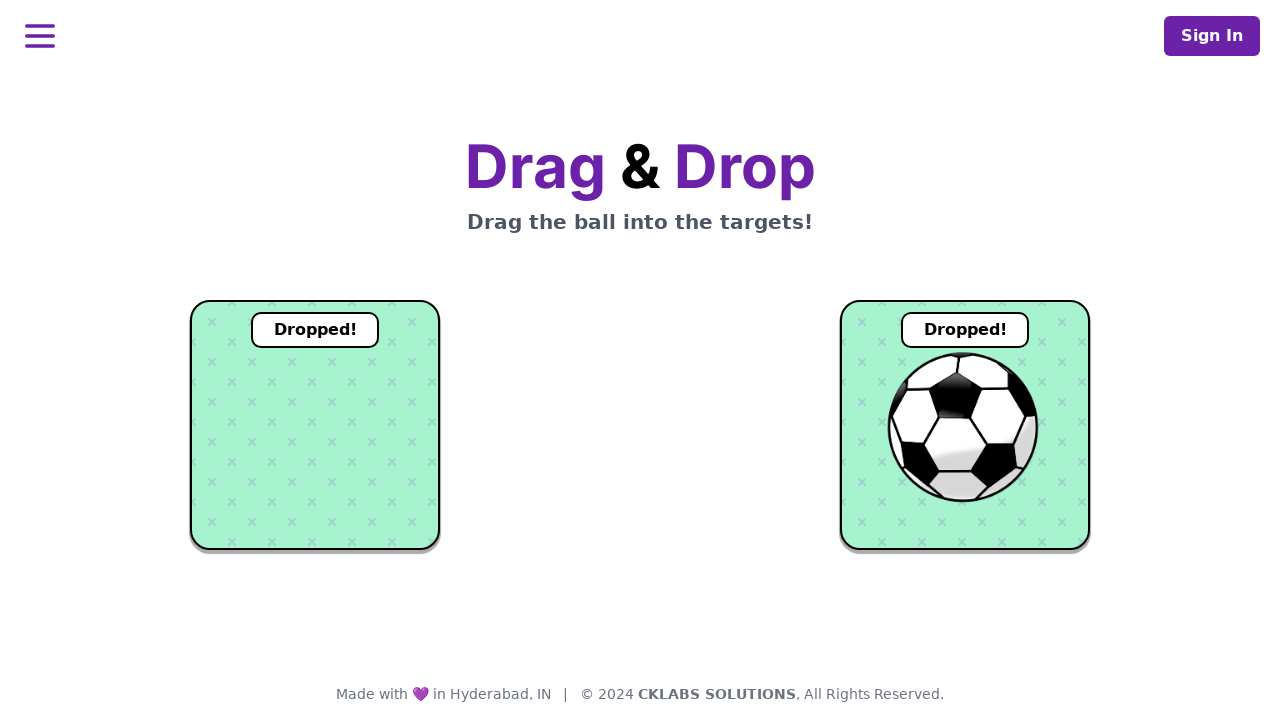

Verified ball successfully dropped in dropzone2 with 'Dropped!' text
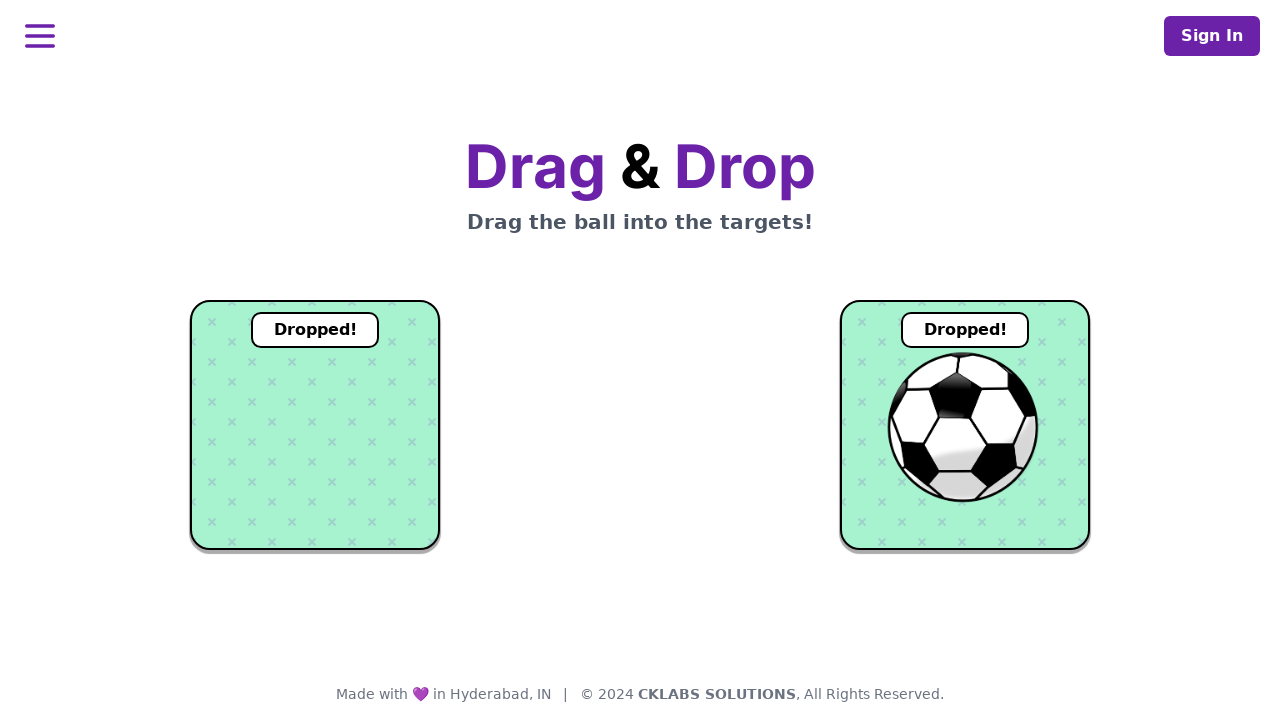

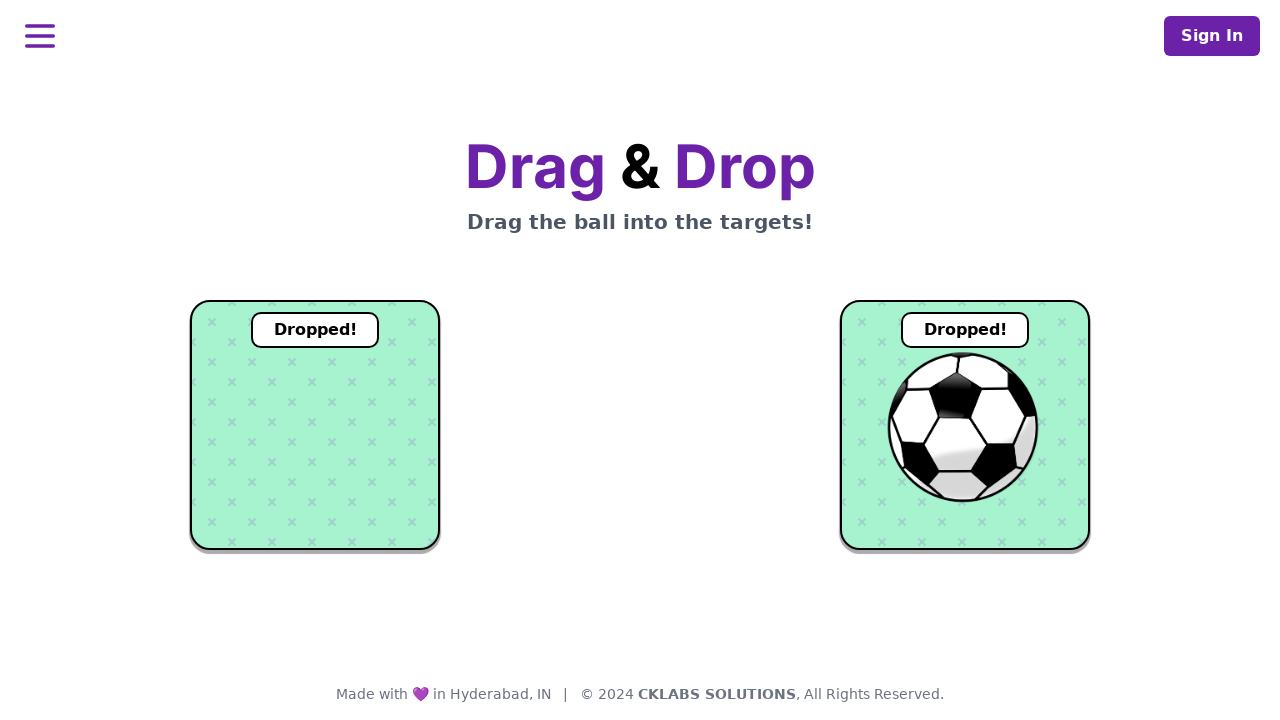